Tests static dropdown functionality by selecting an option from a gender dropdown using visible text selection method

Starting URL: https://rahulshettyacademy.com/angularpractice/

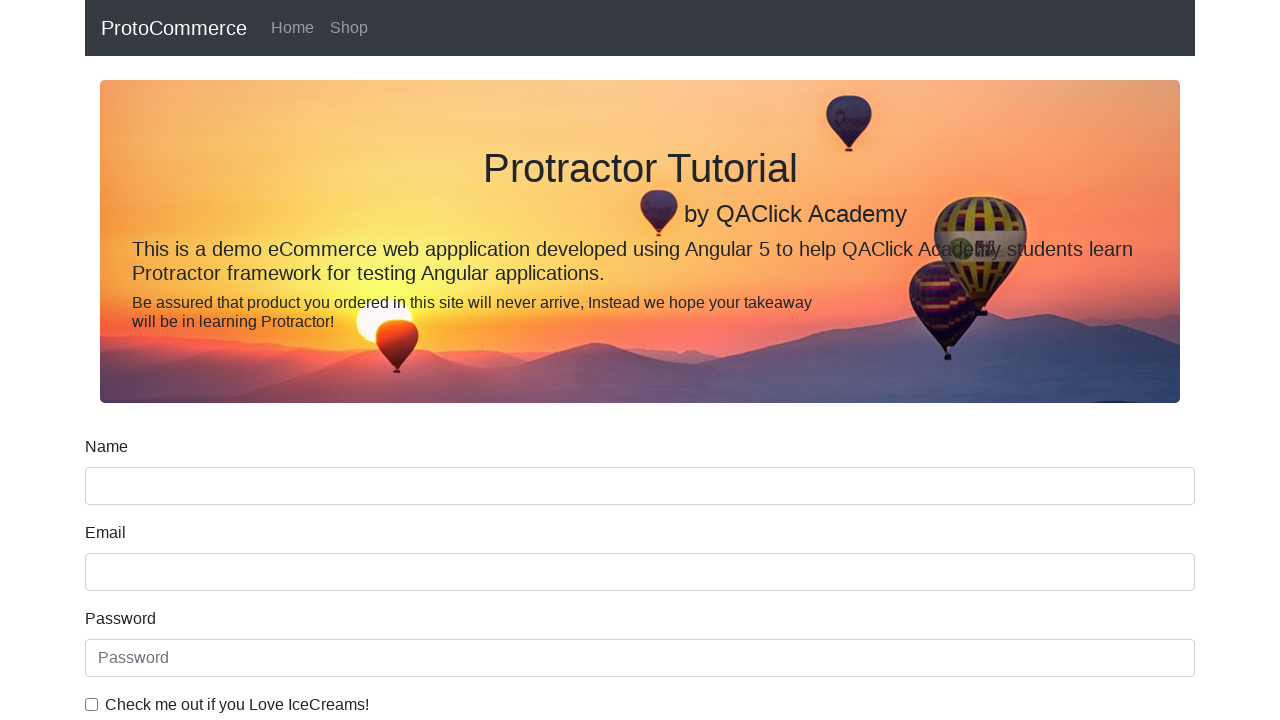

Navigated to https://rahulshettyacademy.com/angularpractice/
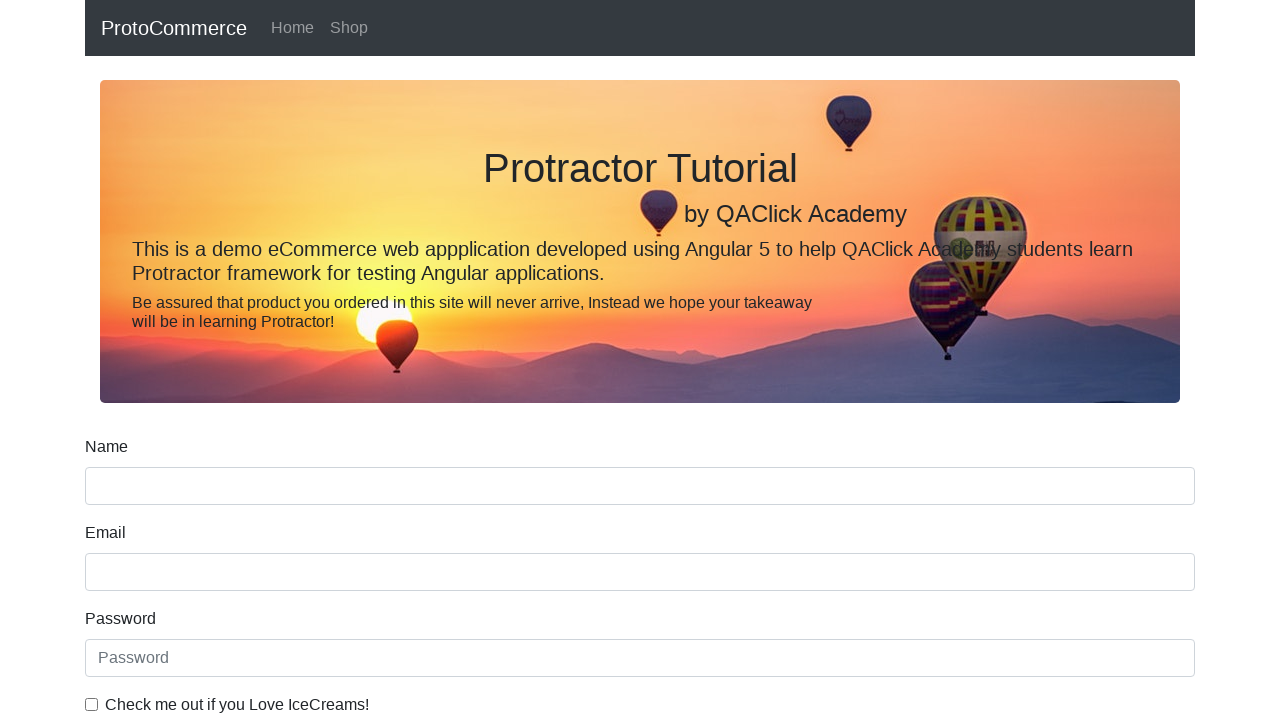

Selected 'Female' from the gender dropdown using visible text on #exampleFormControlSelect1
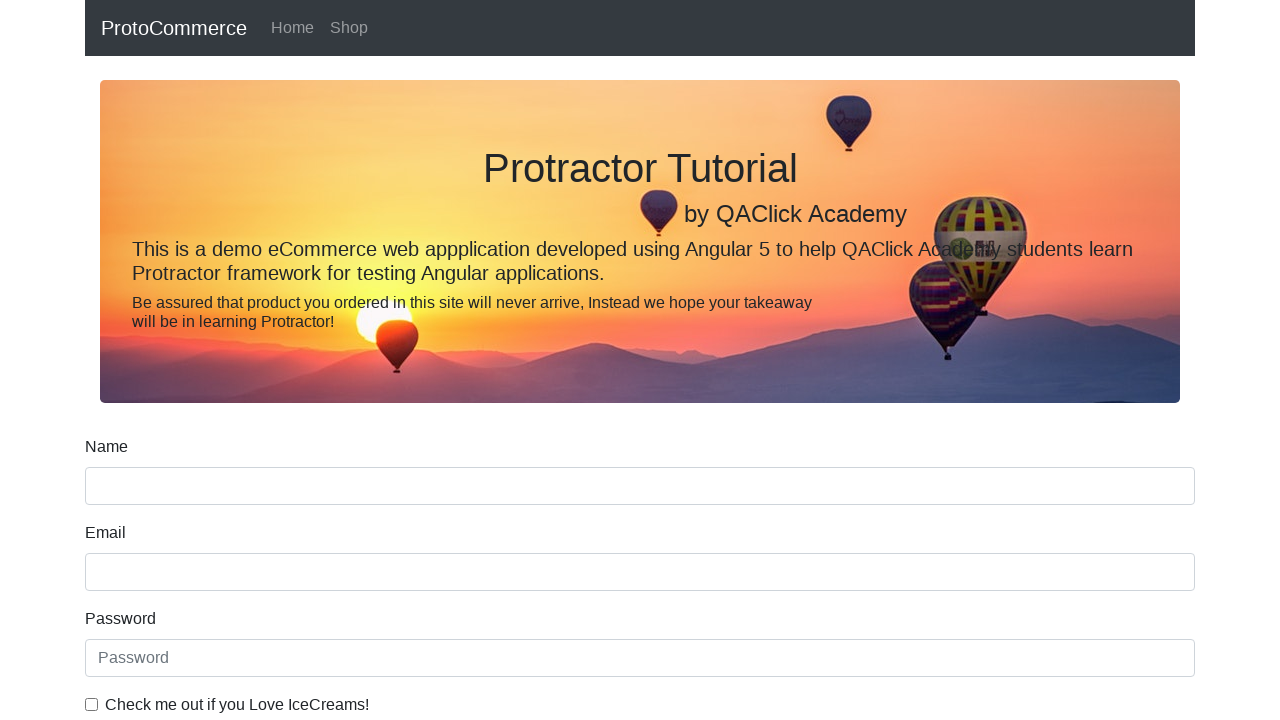

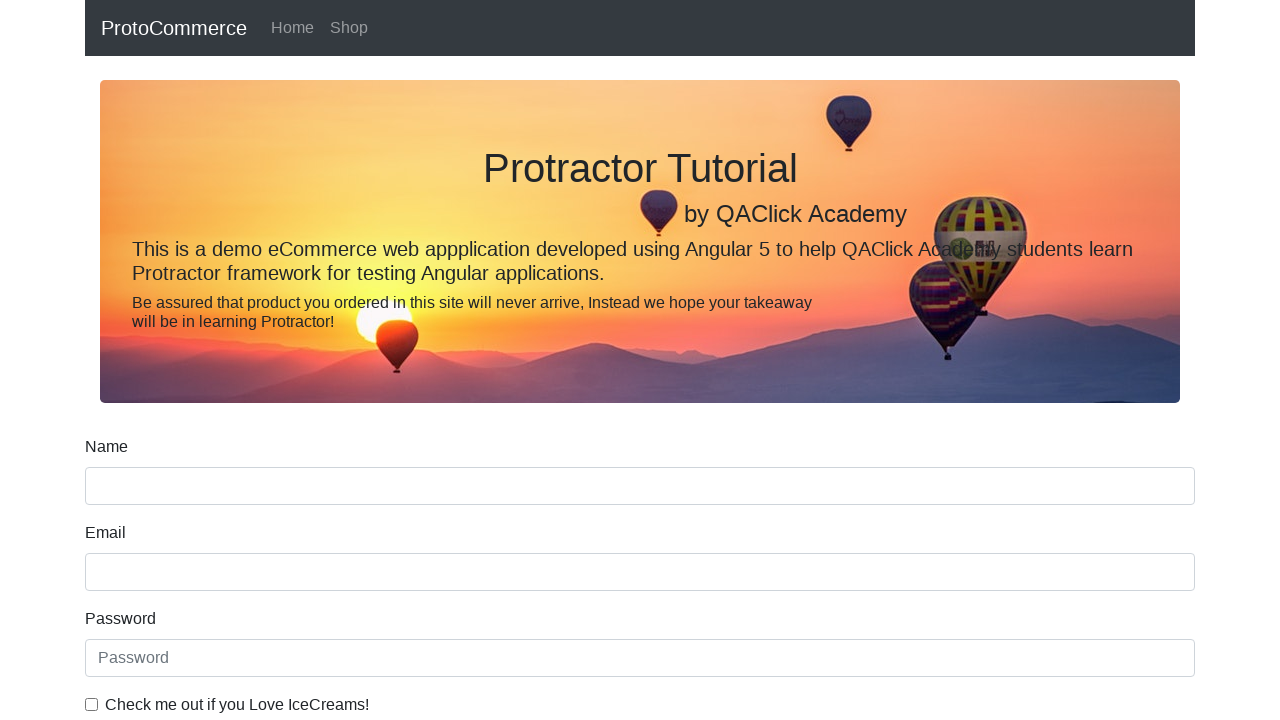